Tests adding multiple specific products (Cucumber, Brocolli, Beetroot, Carrot) to the shopping cart by iterating through available products and clicking the add button for matching items.

Starting URL: https://rahulshettyacademy.com/seleniumPractise/#/

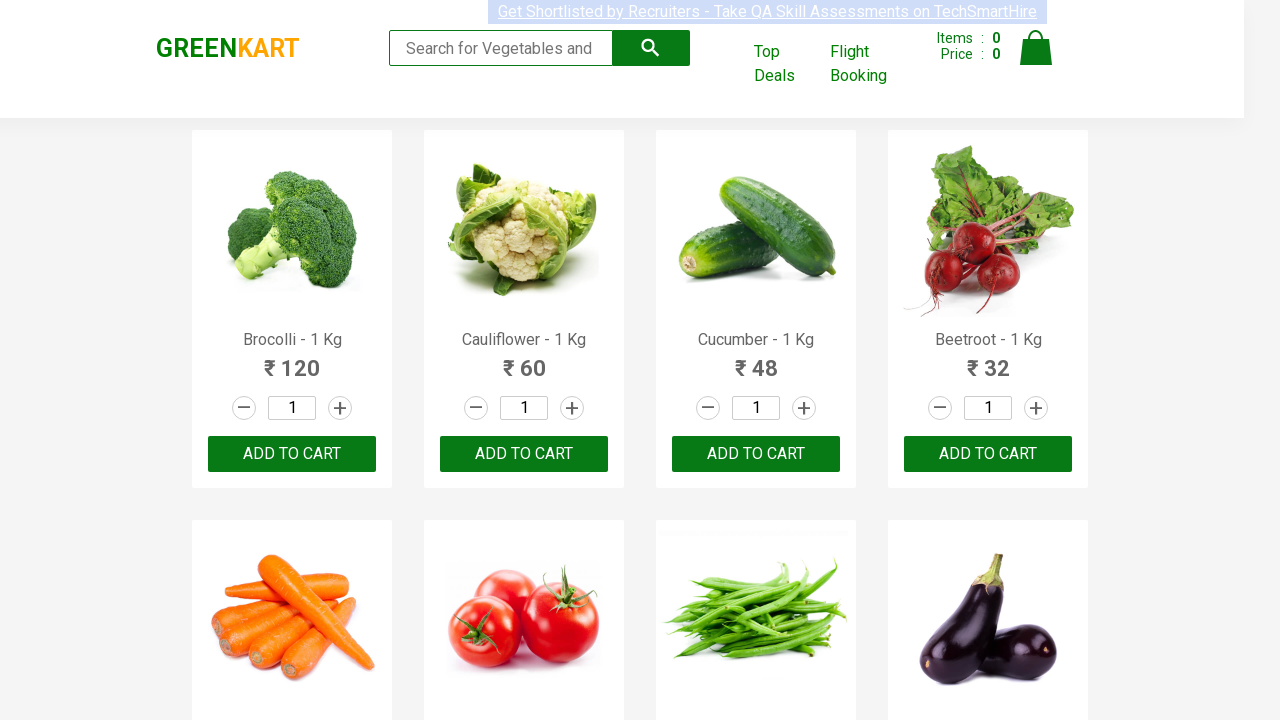

Waited for product names to load
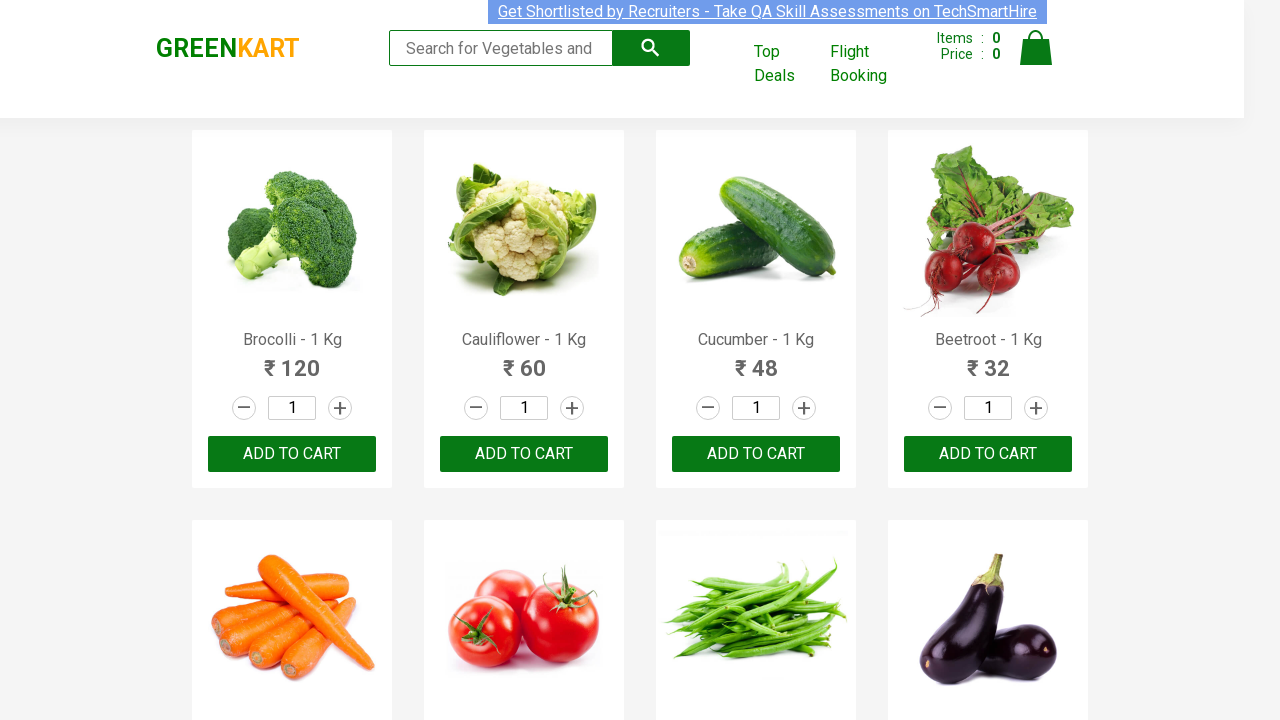

Retrieved all product elements from page
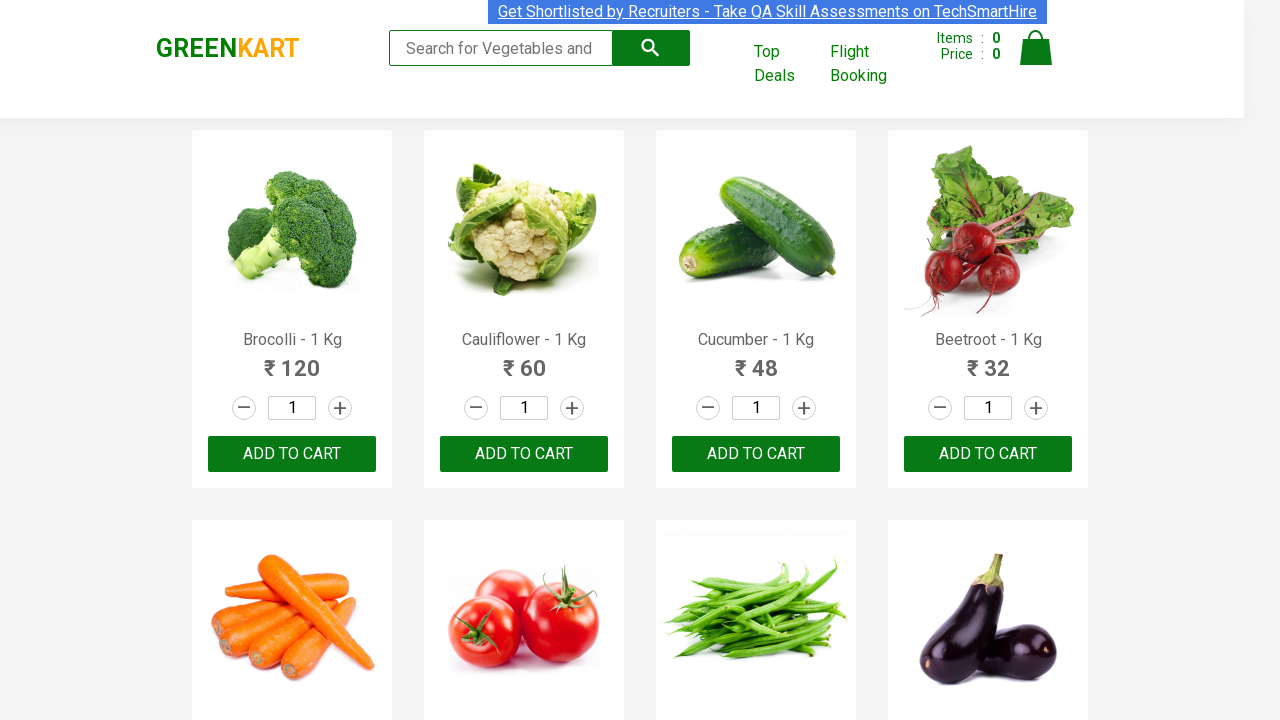

Extracted product name: 'Brocolli'
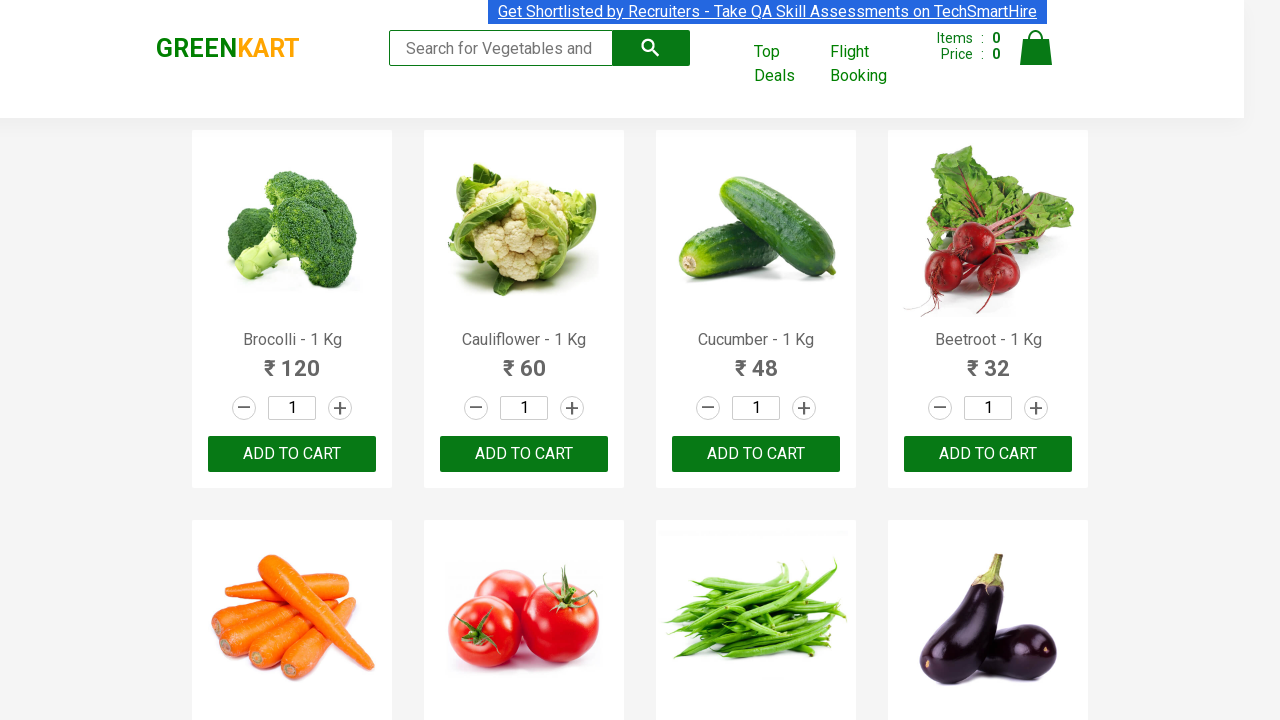

Found matching product 'Brocolli' (item 1 of 4)
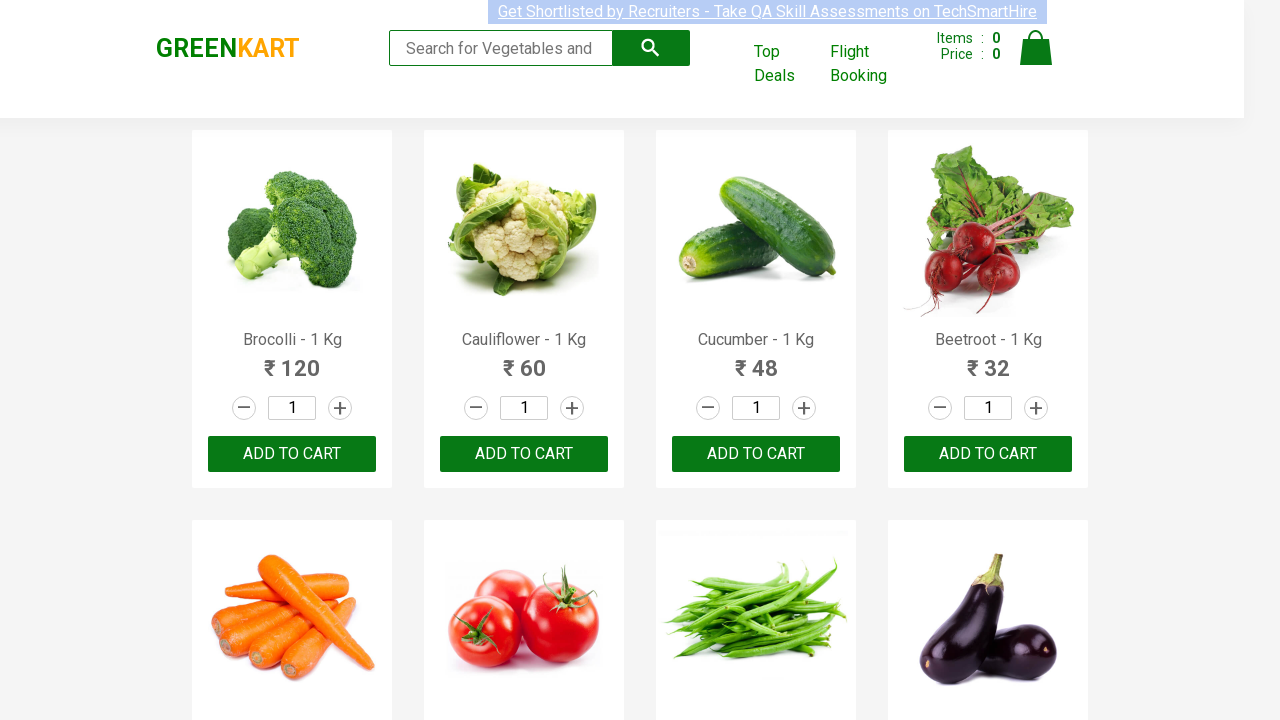

Clicked 'Add to Cart' button for 'Brocolli' at (292, 454) on xpath=//div[@class='product-action']/button >> nth=0
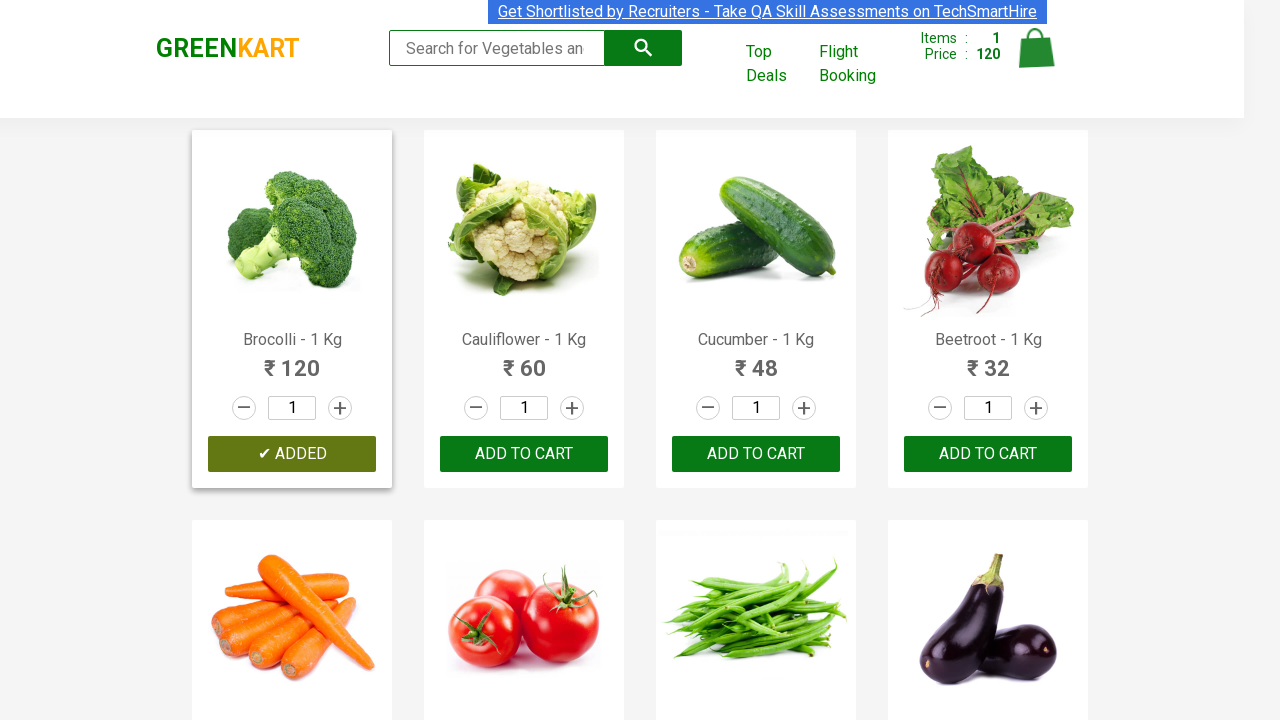

Extracted product name: 'Cauliflower'
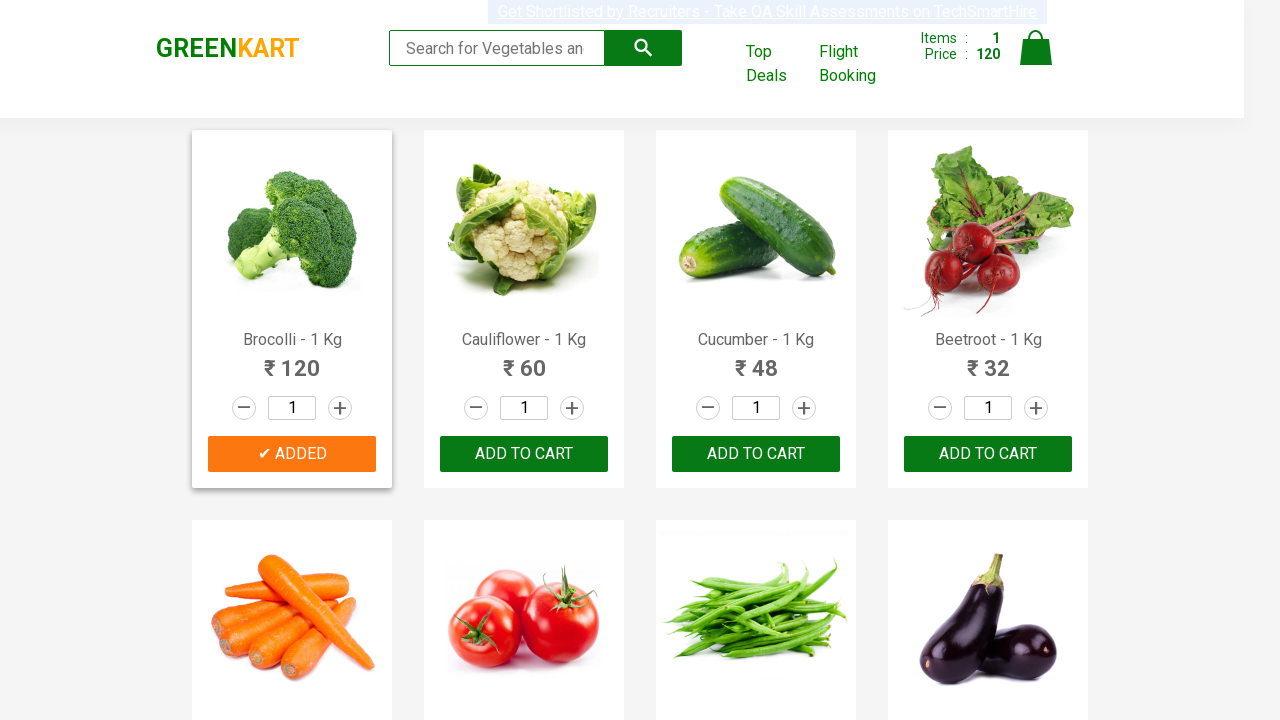

Extracted product name: 'Cucumber'
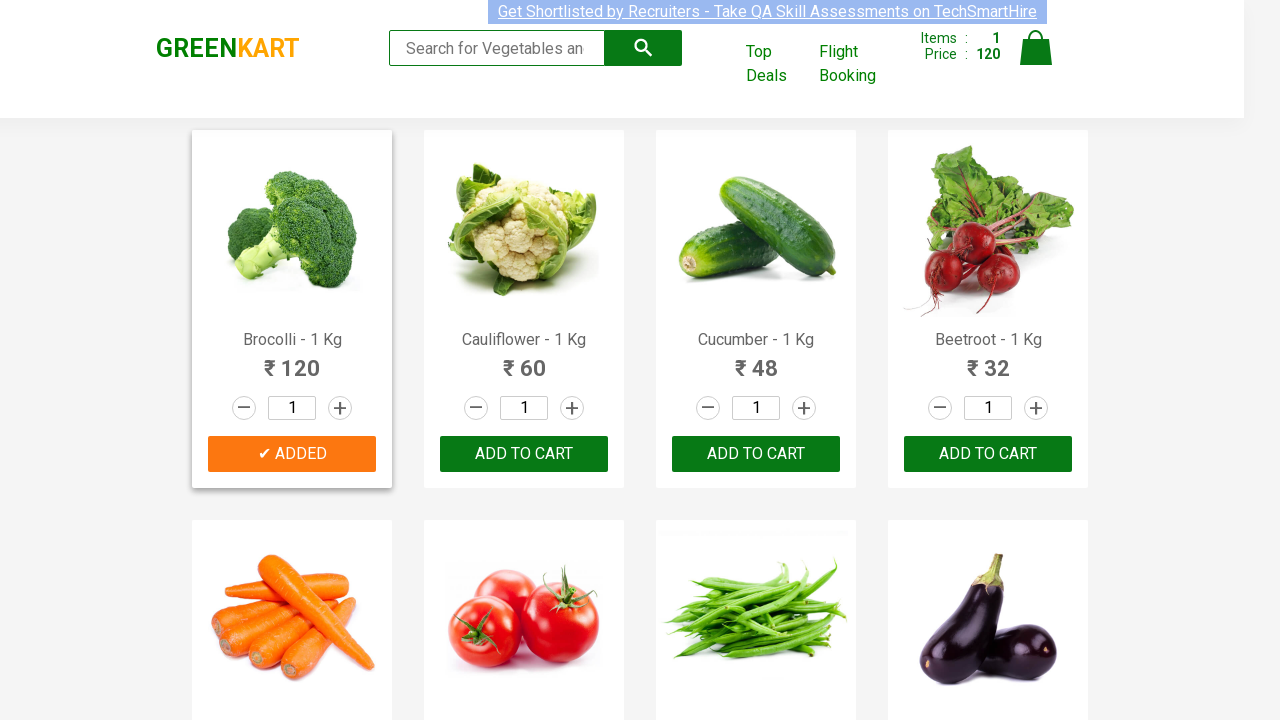

Found matching product 'Cucumber' (item 2 of 4)
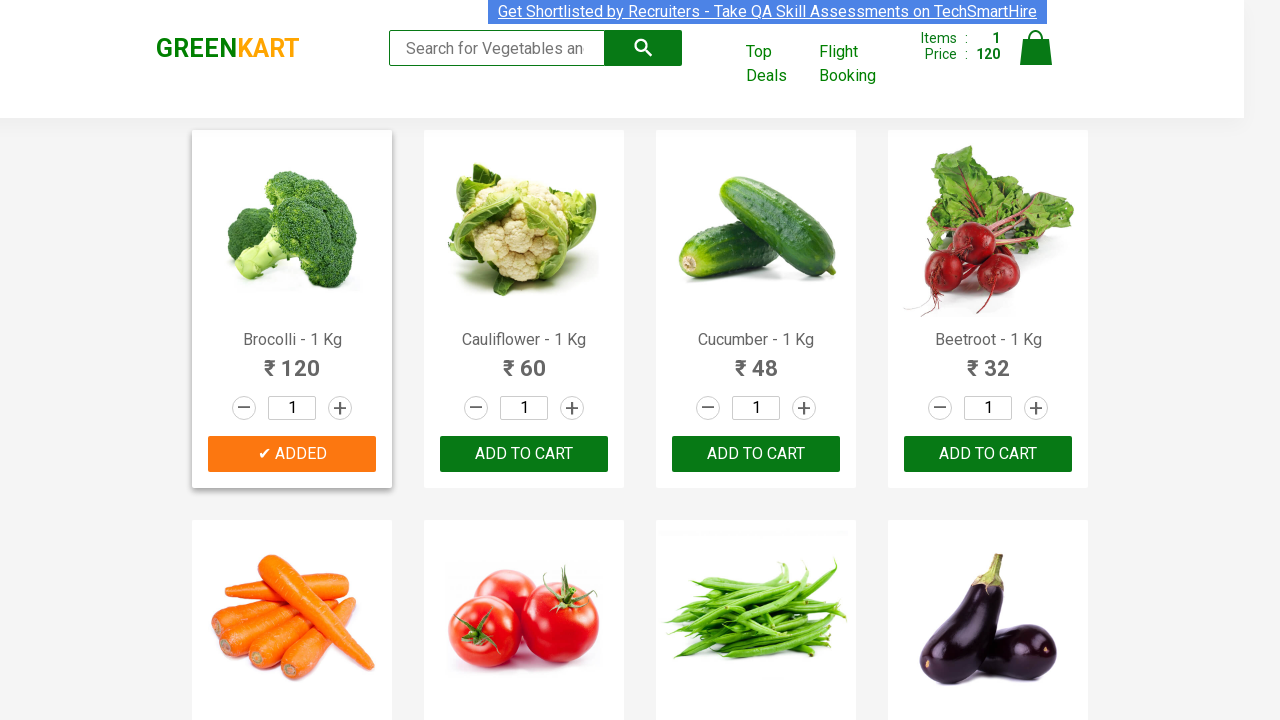

Clicked 'Add to Cart' button for 'Cucumber' at (756, 454) on xpath=//div[@class='product-action']/button >> nth=2
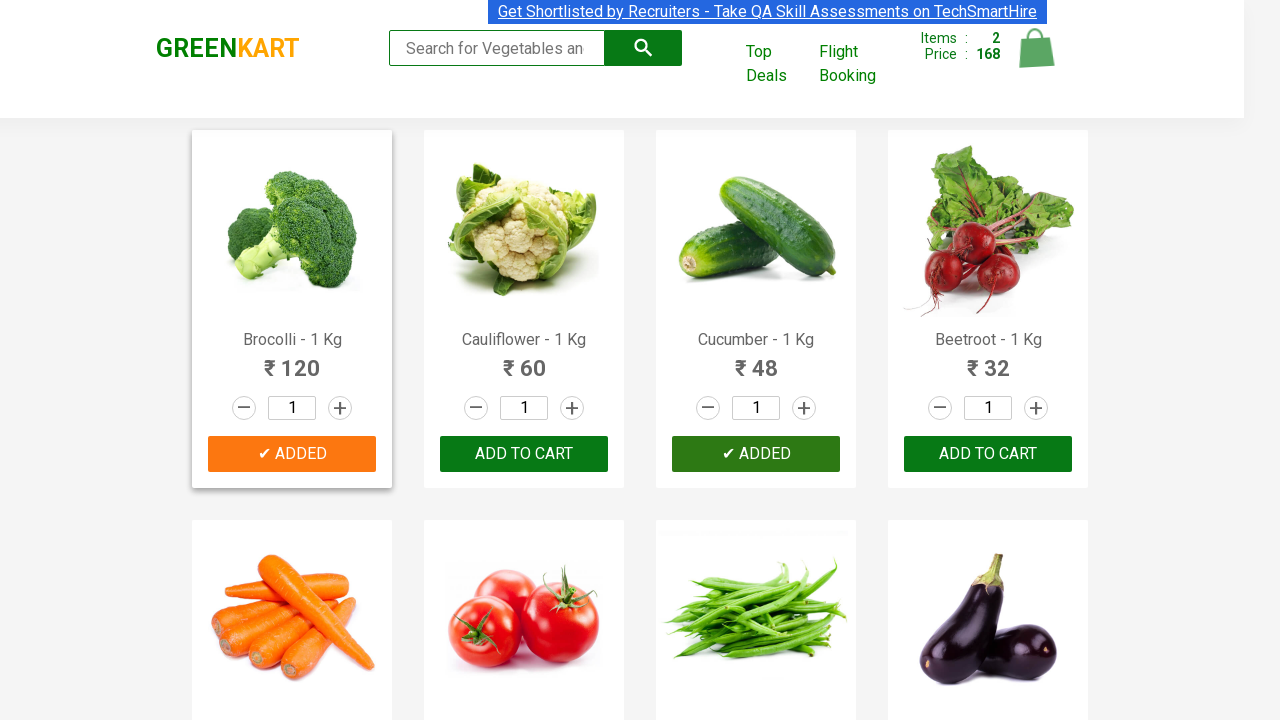

Extracted product name: 'Beetroot'
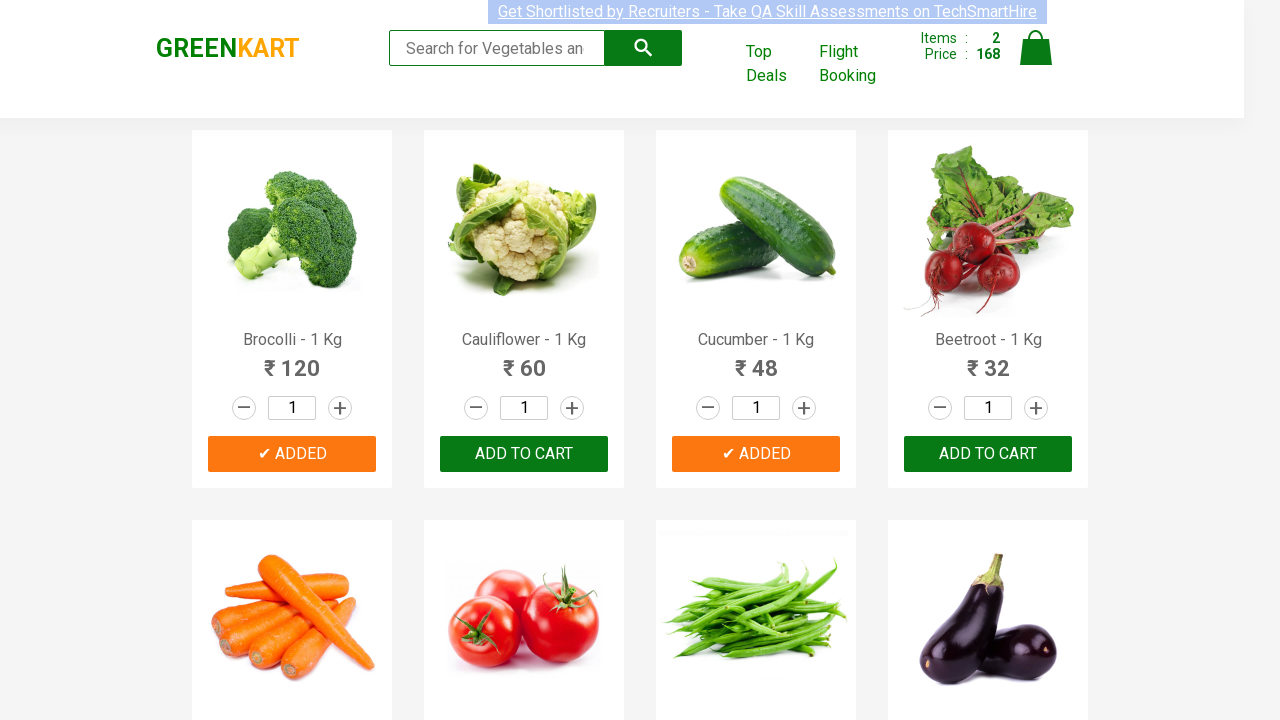

Found matching product 'Beetroot' (item 3 of 4)
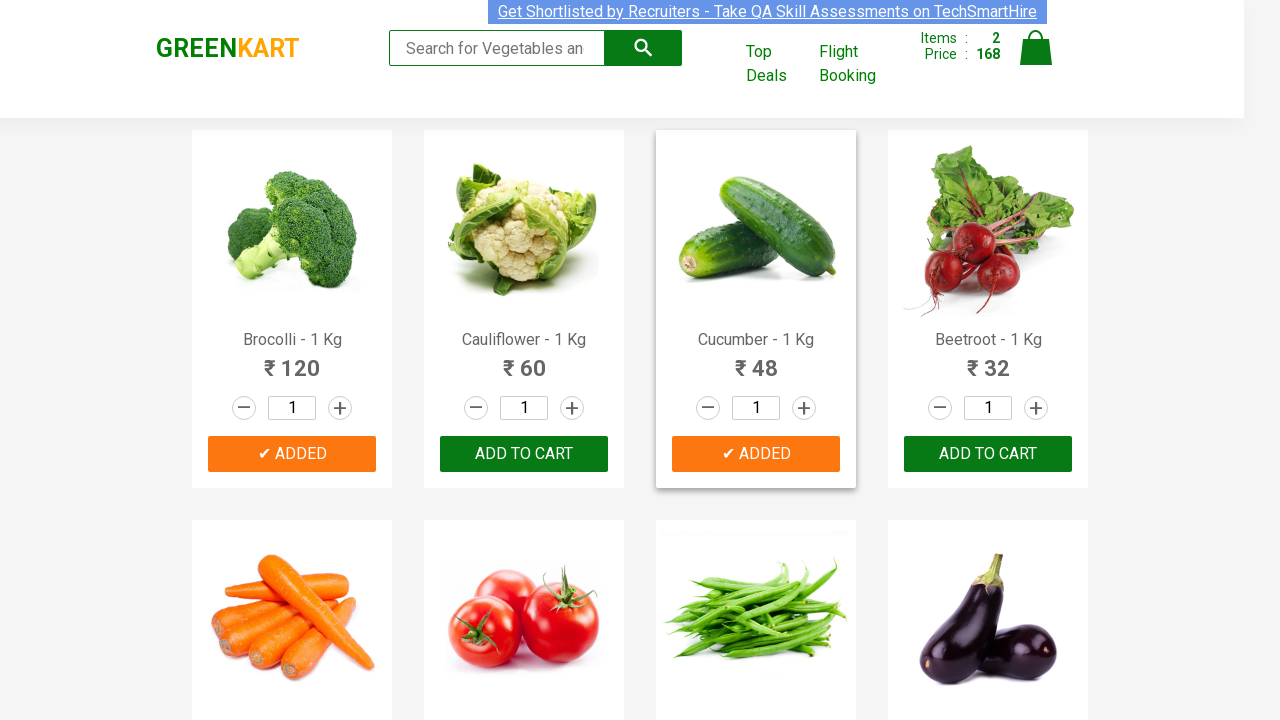

Clicked 'Add to Cart' button for 'Beetroot' at (988, 454) on xpath=//div[@class='product-action']/button >> nth=3
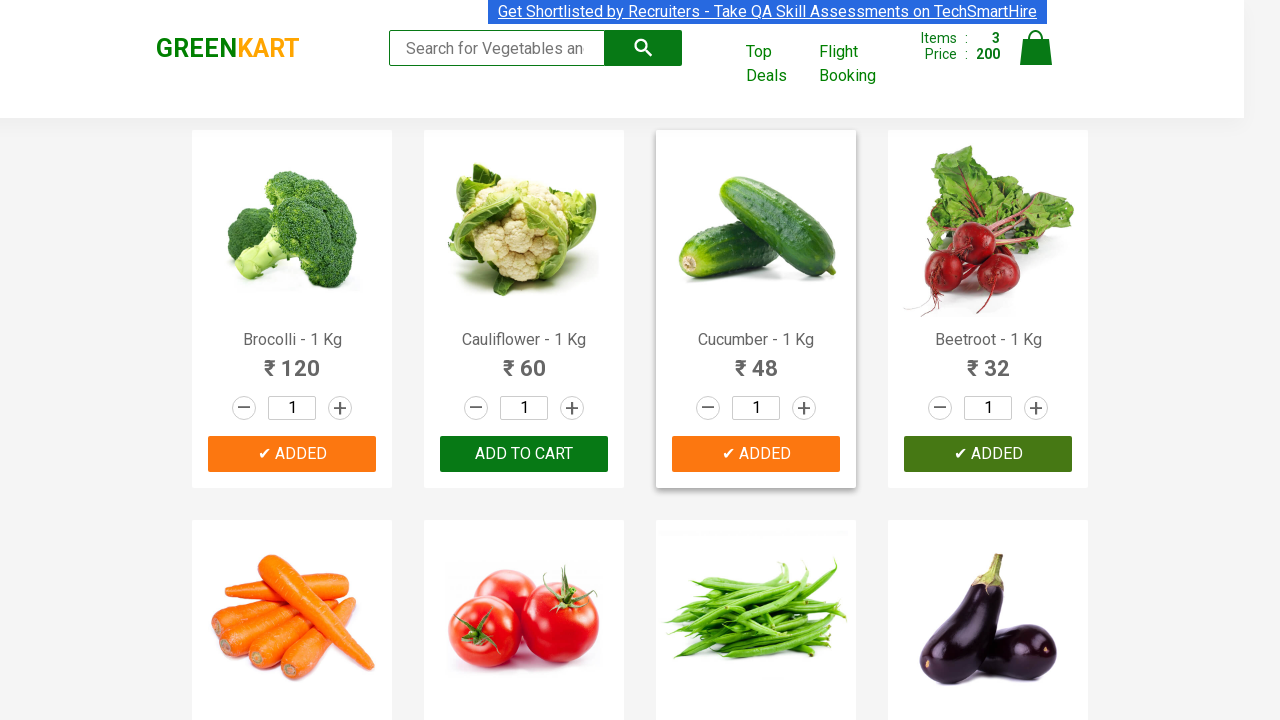

Extracted product name: 'Carrot'
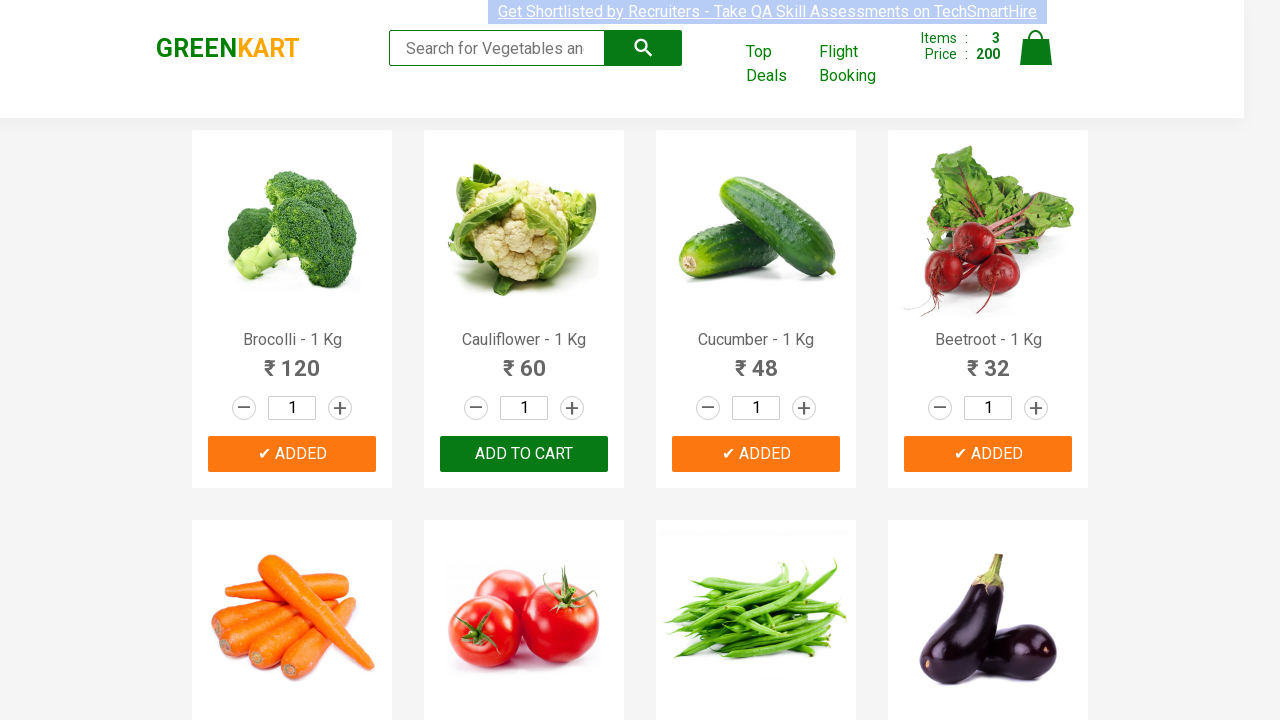

Found matching product 'Carrot' (item 4 of 4)
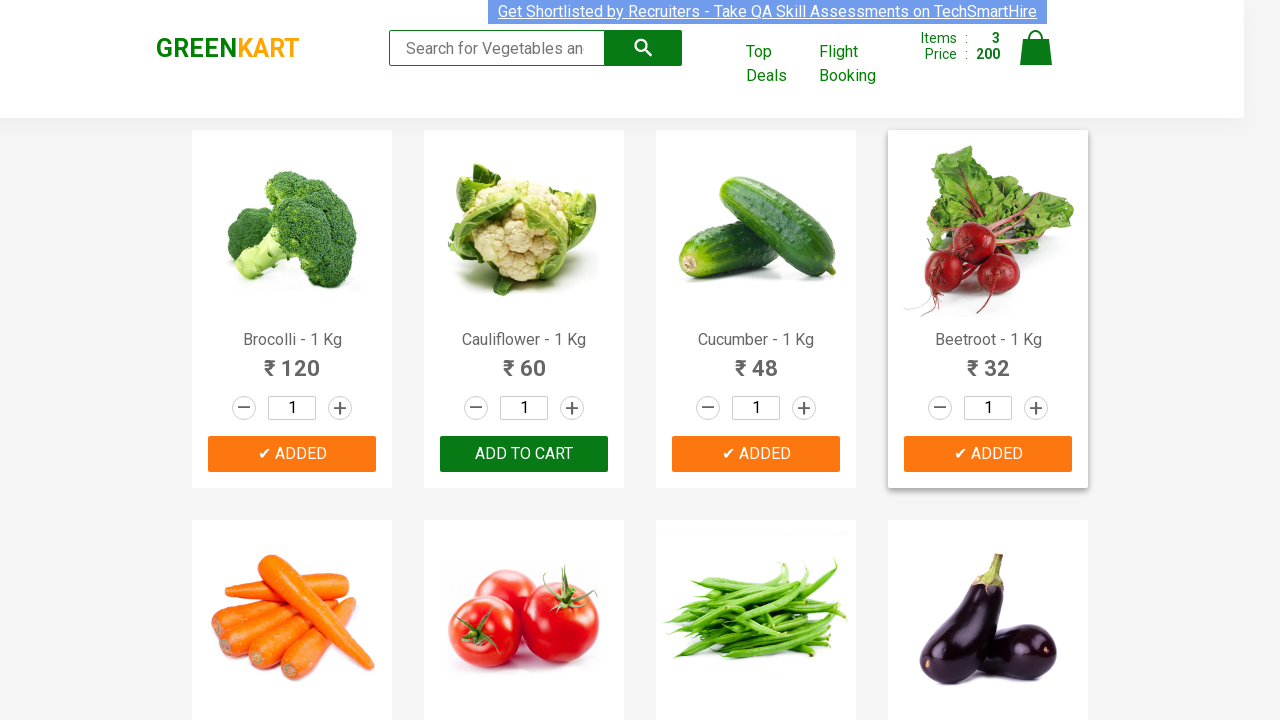

Clicked 'Add to Cart' button for 'Carrot' at (292, 360) on xpath=//div[@class='product-action']/button >> nth=4
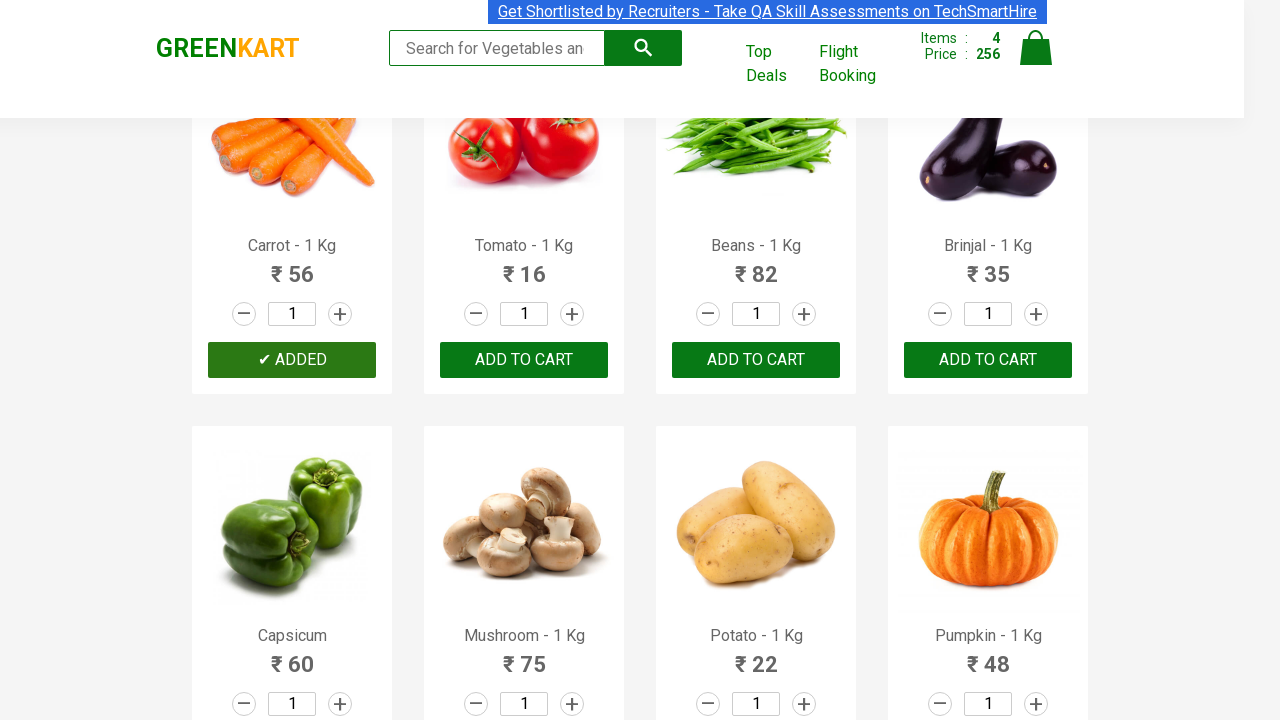

All 4 items have been added to cart
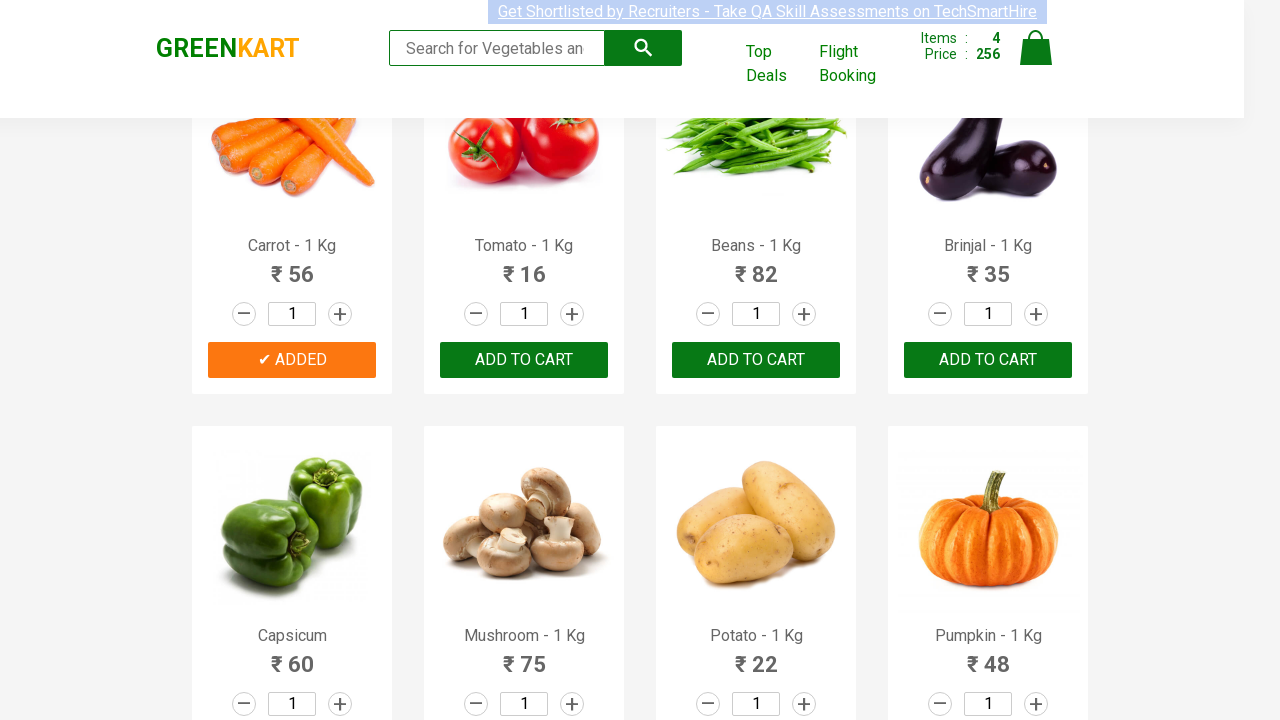

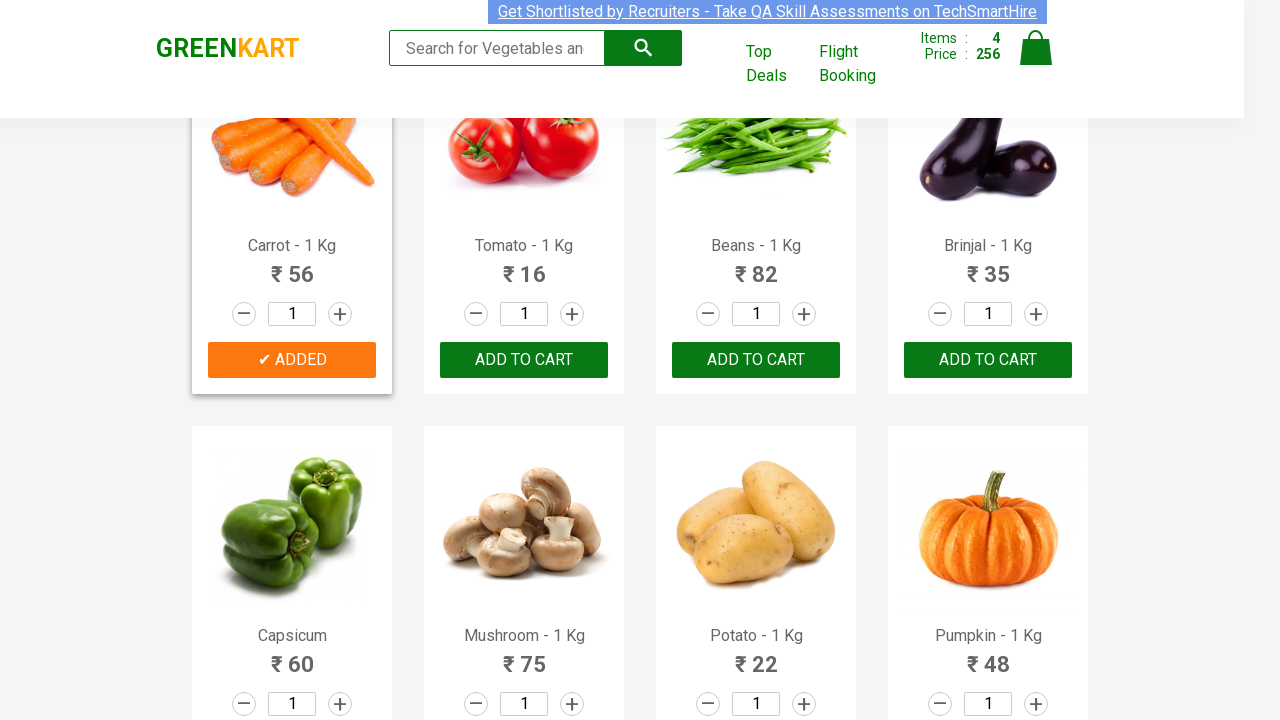